Tests dismissing a JavaScript confirmation alert by clicking the button that triggers it and then dismissing the alert

Starting URL: http://the-internet.herokuapp.com/javascript_alerts

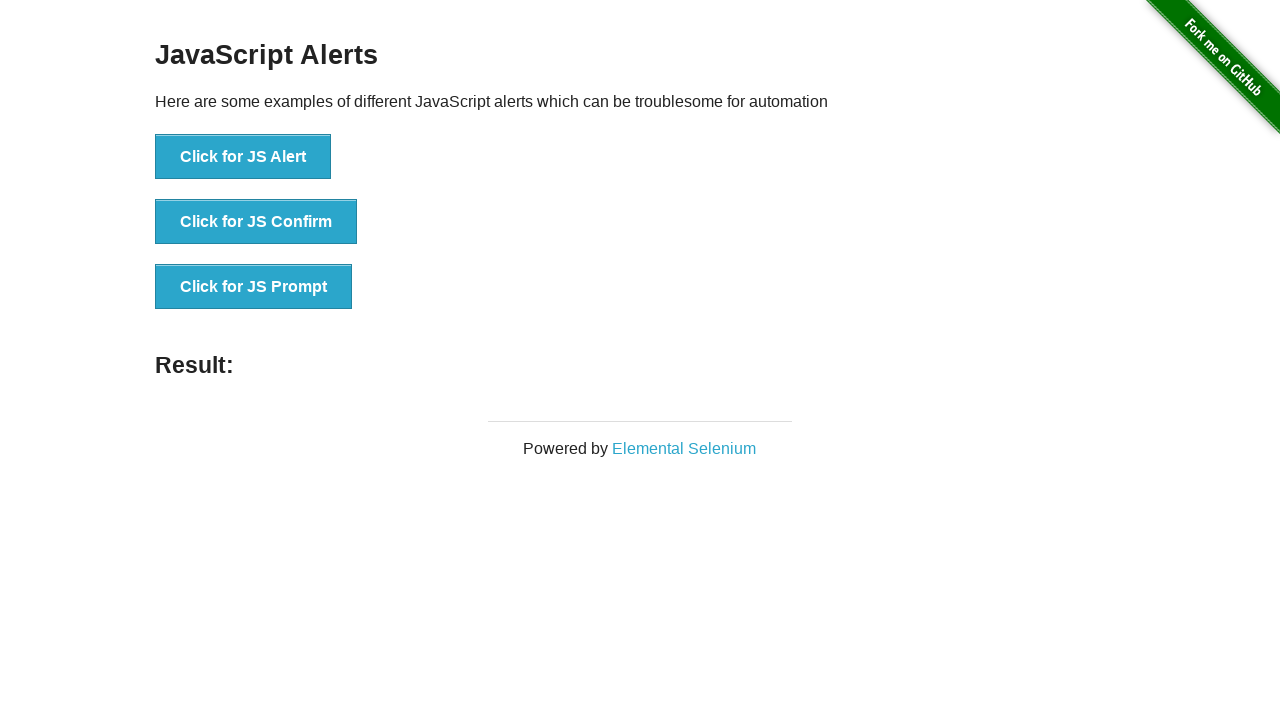

Clicked button to trigger confirmation alert at (256, 222) on [onclick="jsConfirm()"]
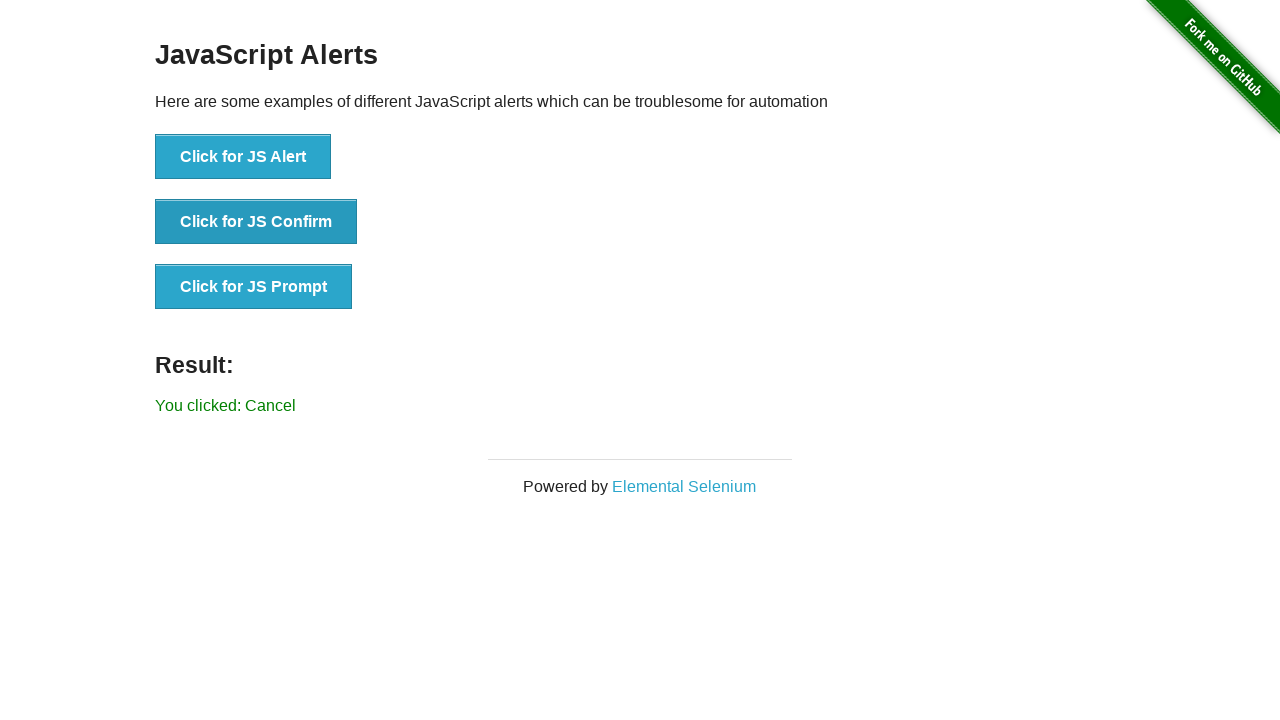

Set up dialog handler to dismiss the confirmation alert
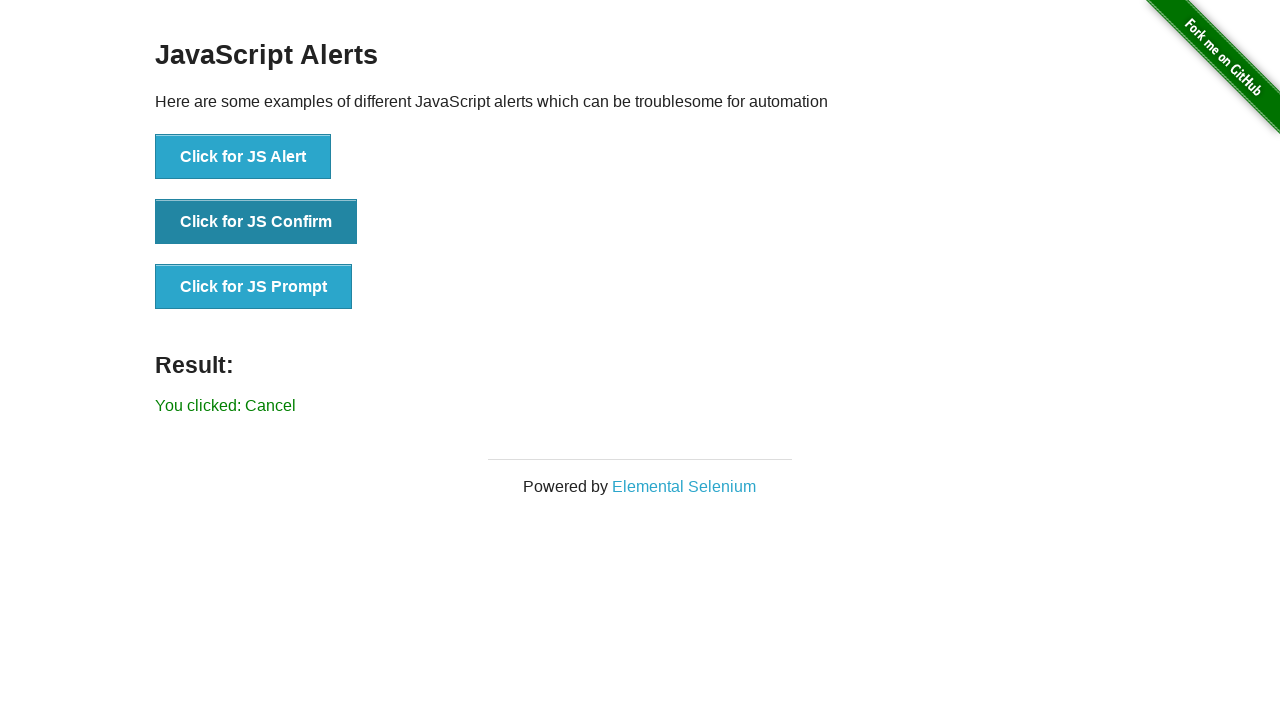

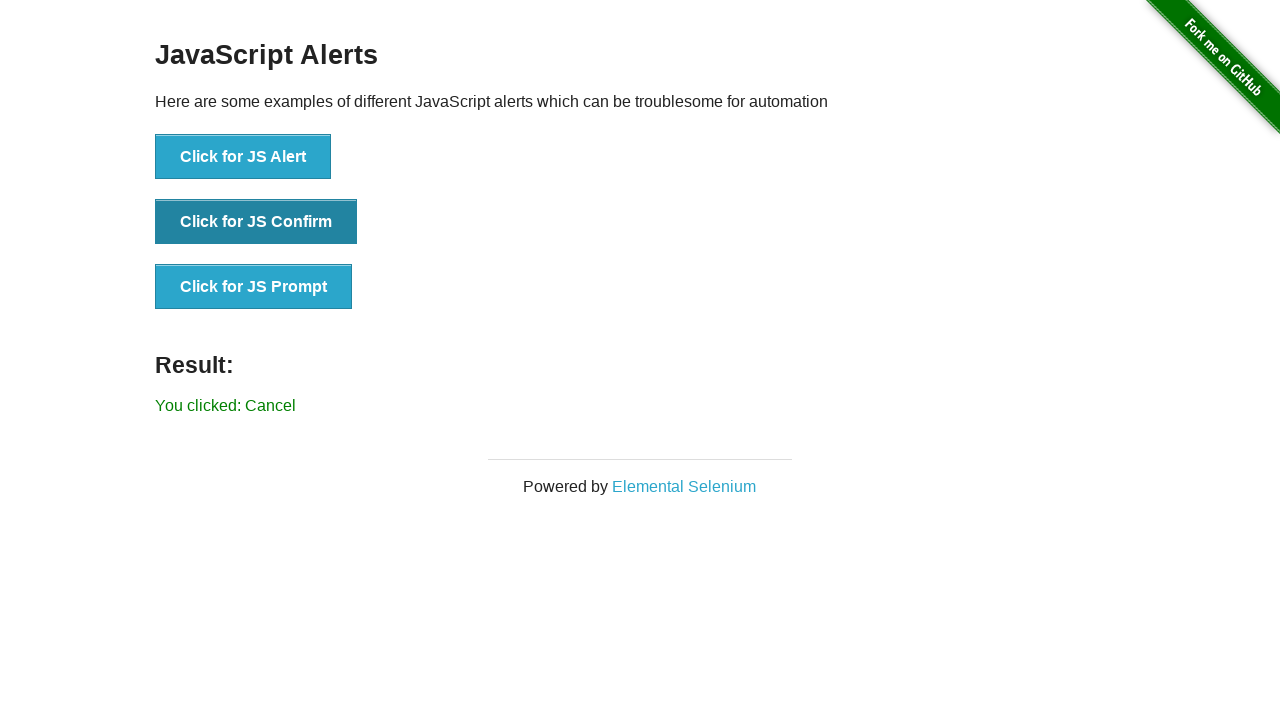